Navigates to Submit New Language page and verifies the "IMPORTANT:" notice has correct styling

Starting URL: http://www.99-bottles-of-beer.net/

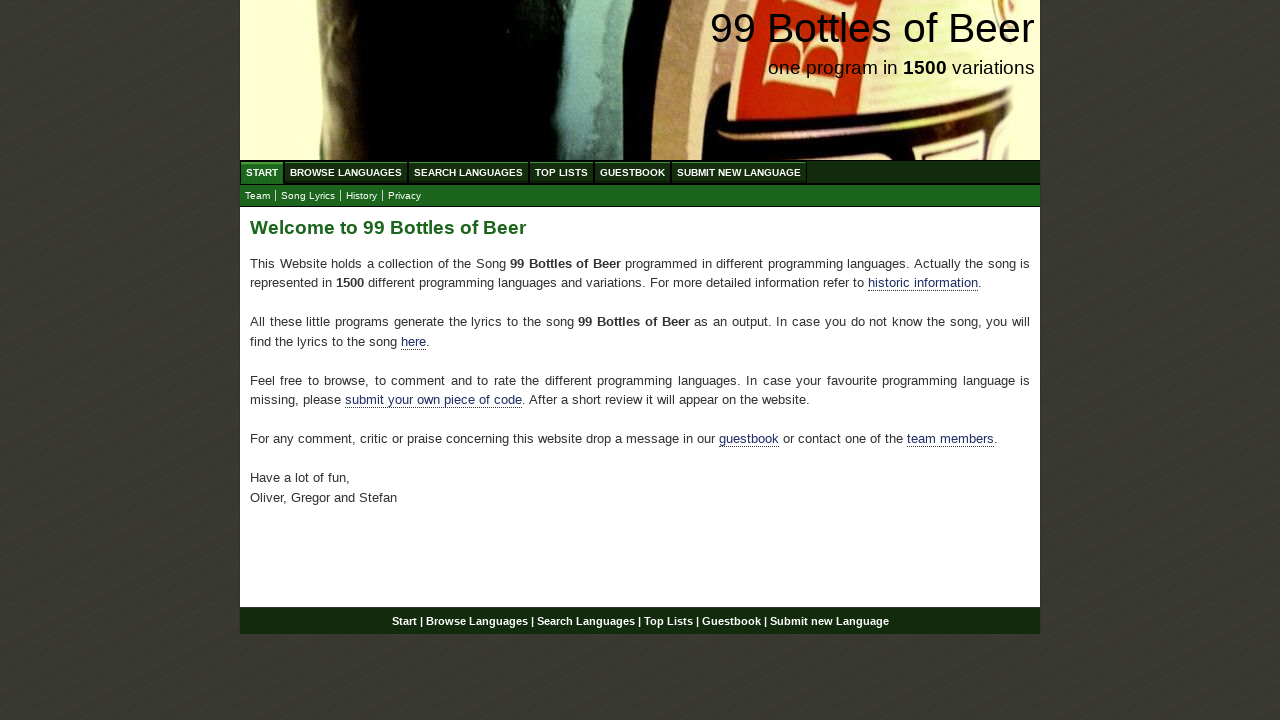

Clicked 'SUBMIT NEW LANGUAGE' link to navigate to Submit New Language page at (739, 172) on text=SUBMIT NEW LANGUAGE
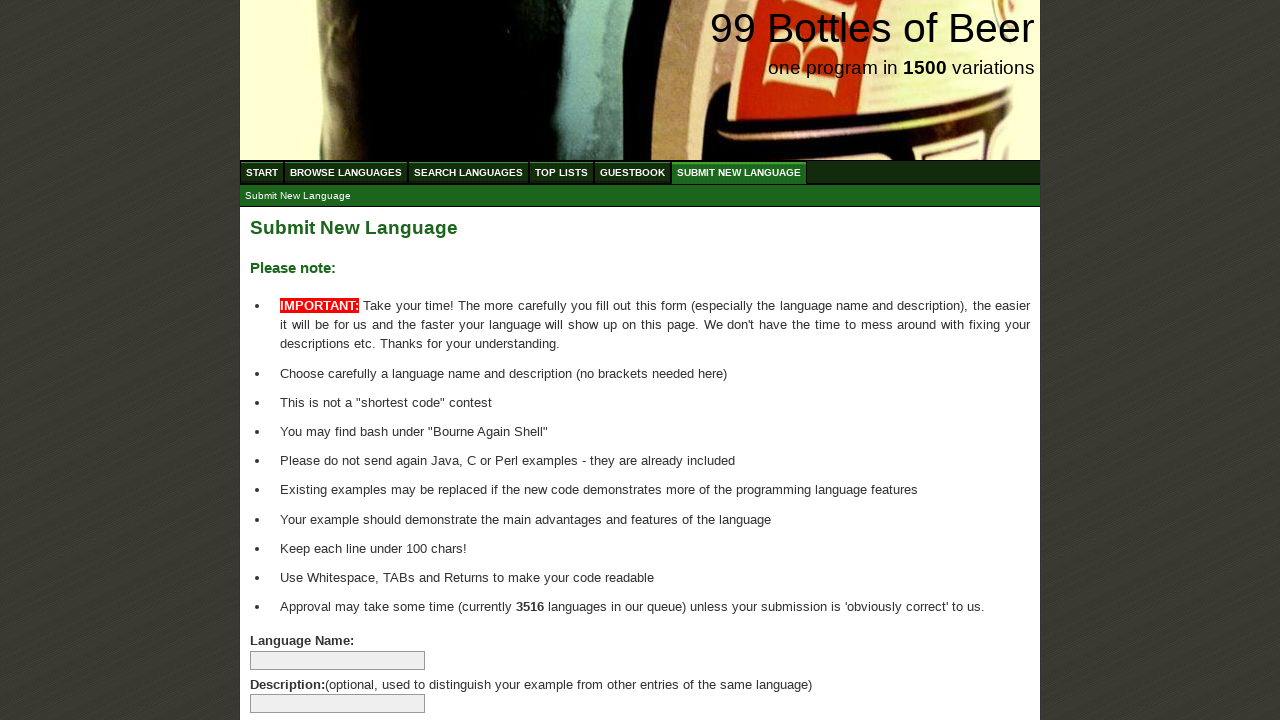

Located all list items with bold text (span elements)
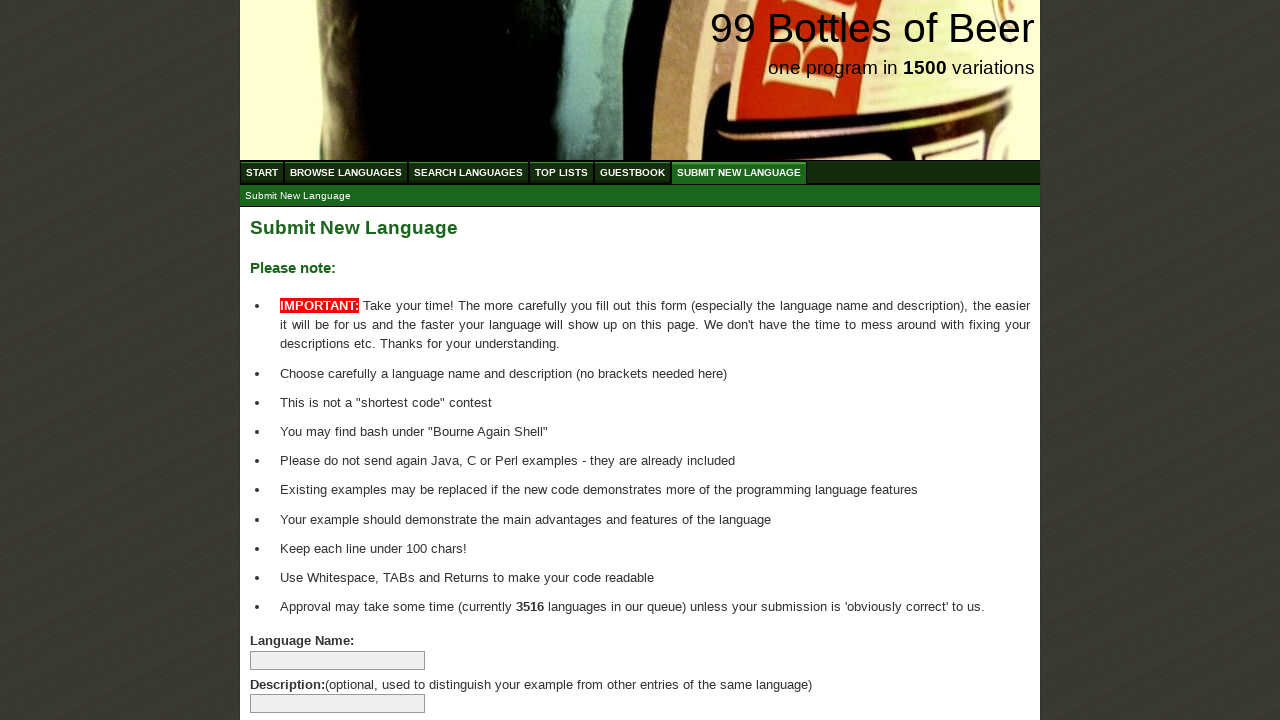

Verified that at least one list item with bold text exists
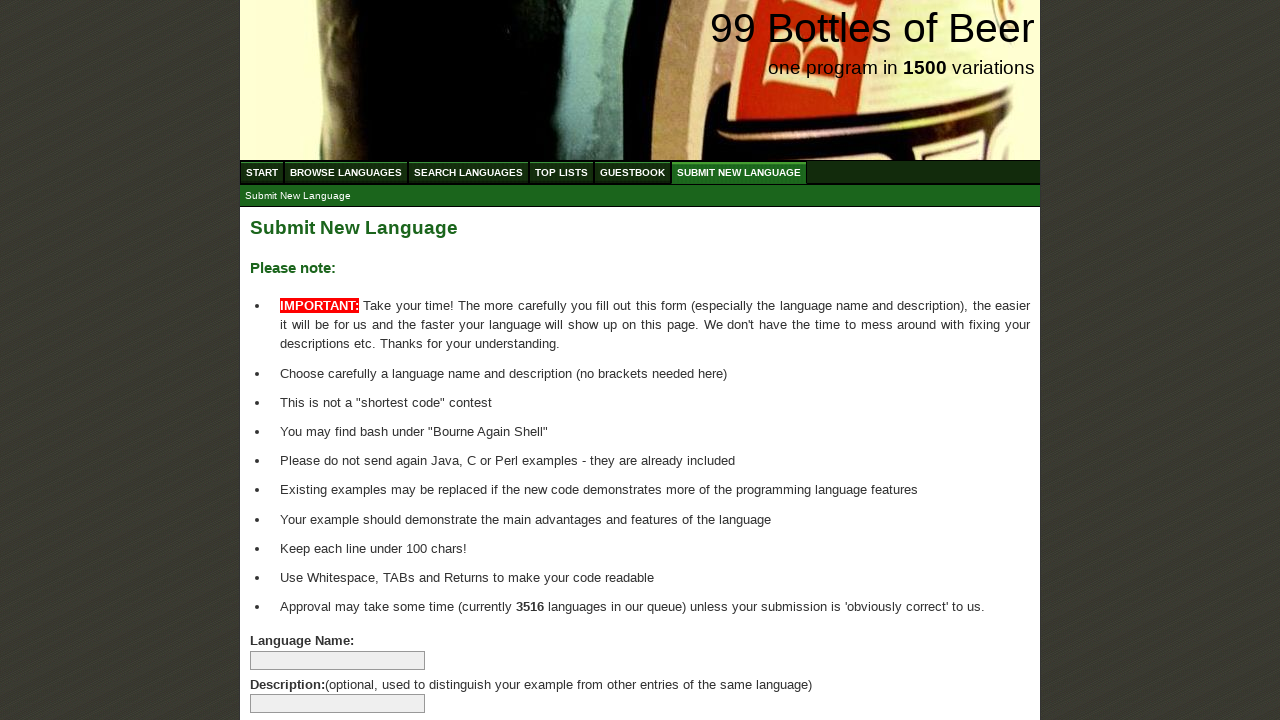

Retrieved text content from list item: 'IMPORTANT:'
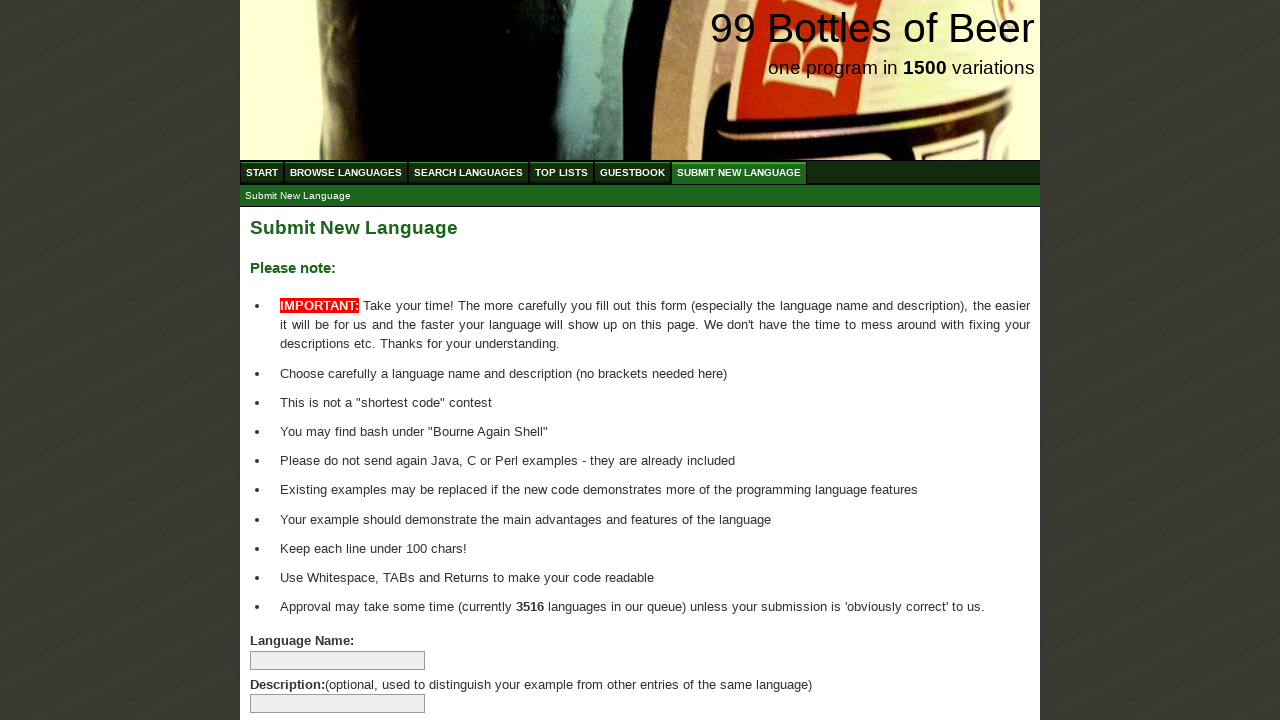

Retrieved background color for 'IMPORTANT:' notice: rgb(255, 0, 0)
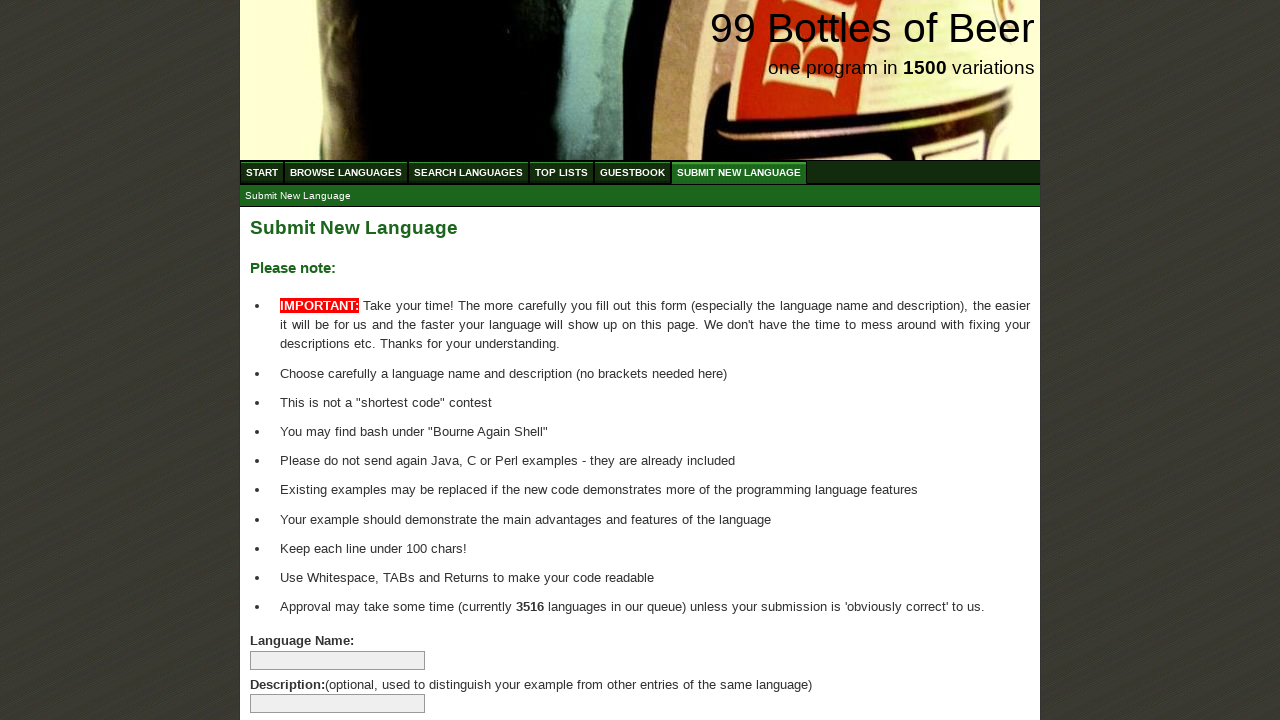

Retrieved text color for 'IMPORTANT:' notice: rgb(255, 255, 255)
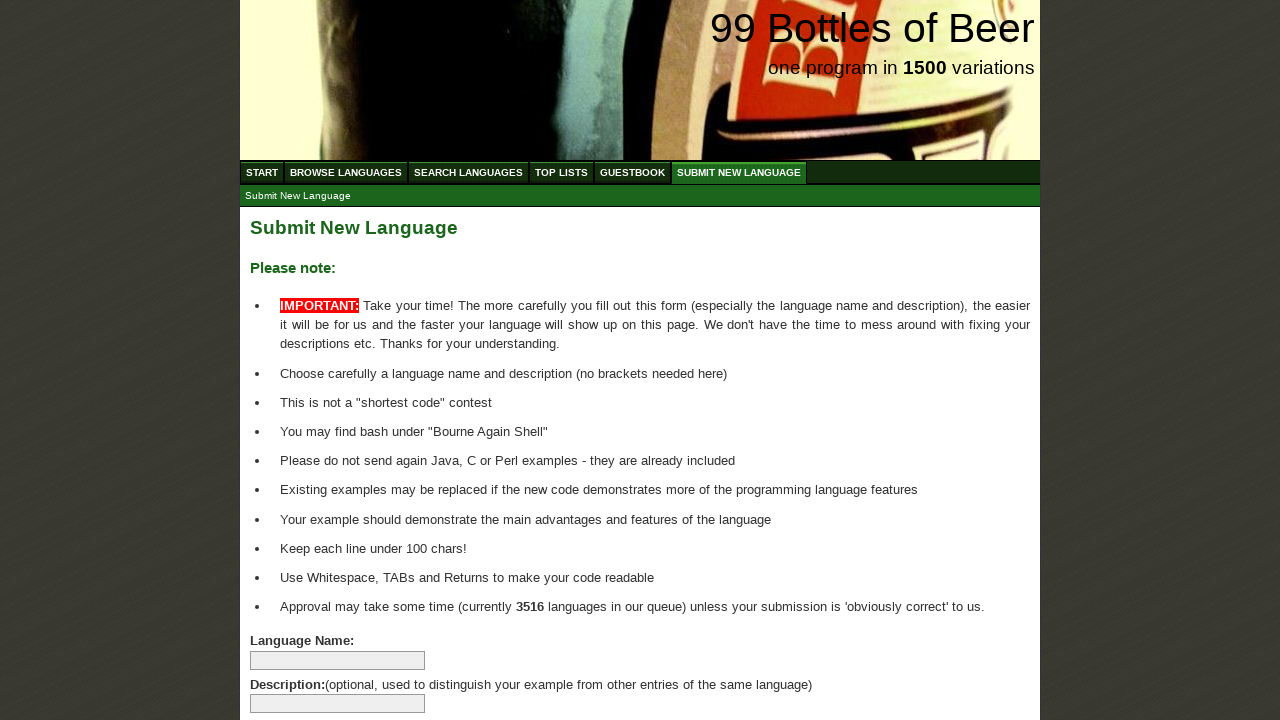

Verified background color is red (rgb(255, 0, 0))
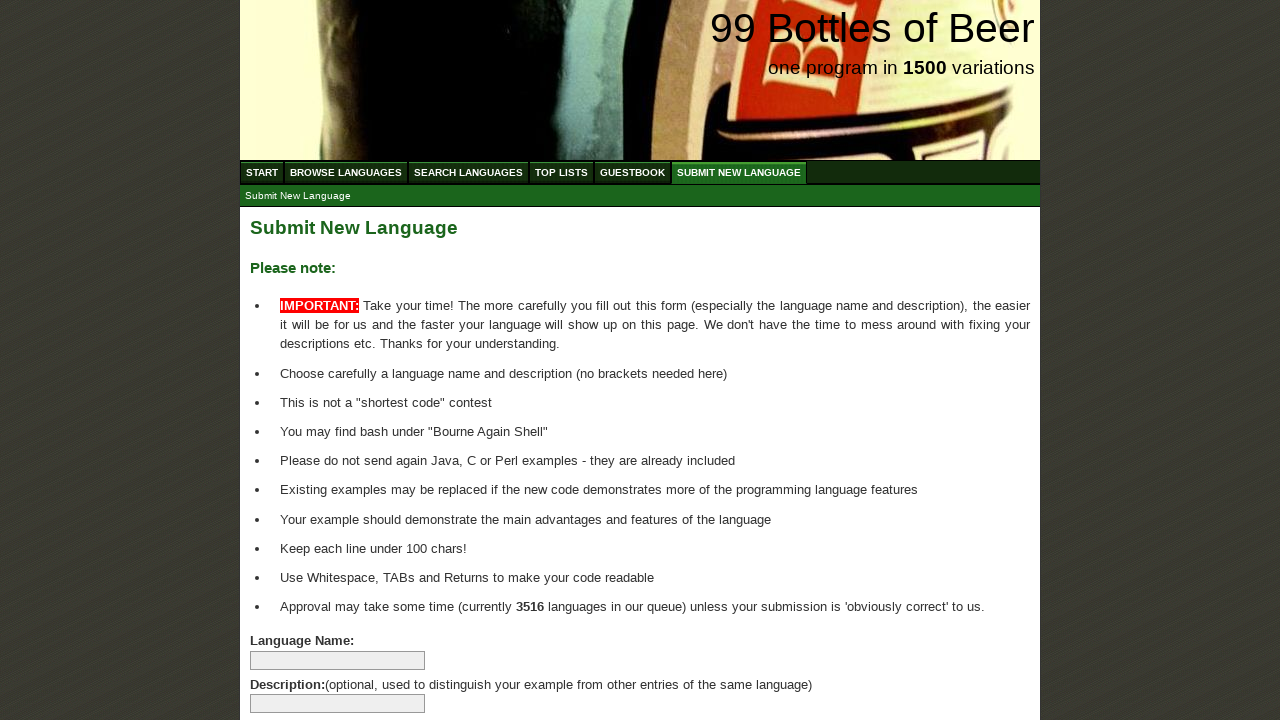

Verified text color is white (rgb(255, 255, 255))
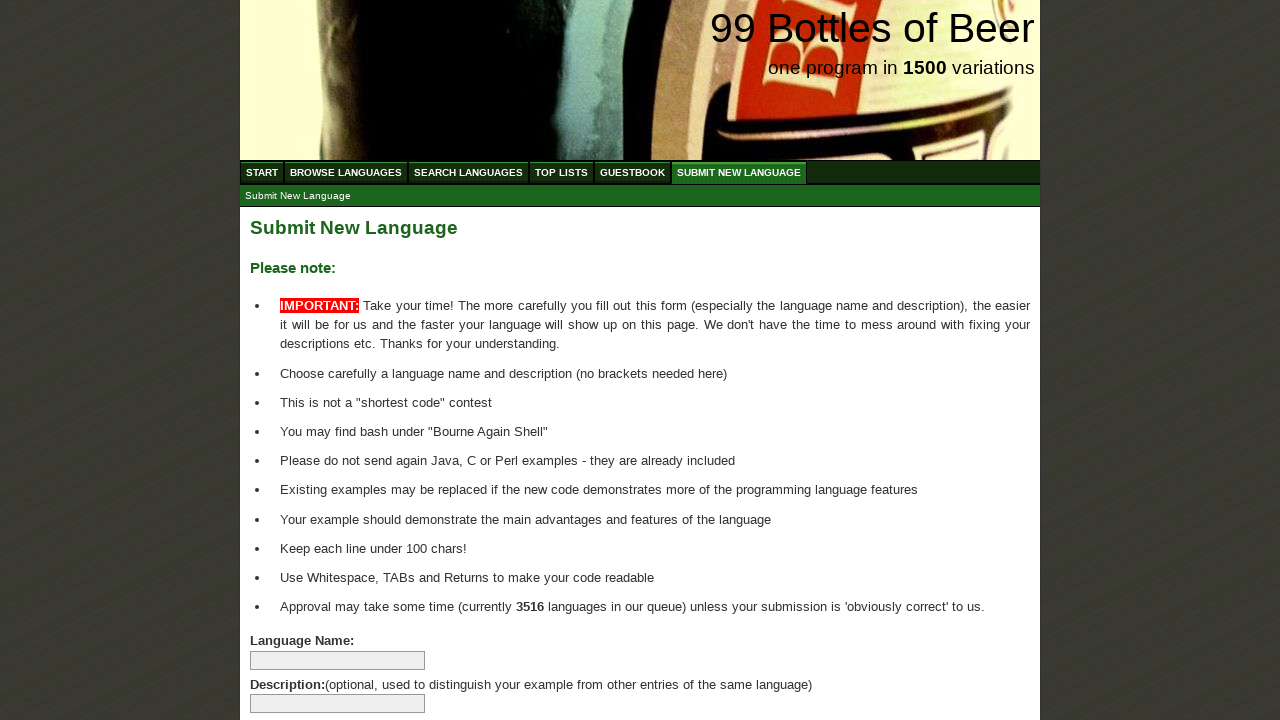

Verified 'IMPORTANT:' text is in uppercase
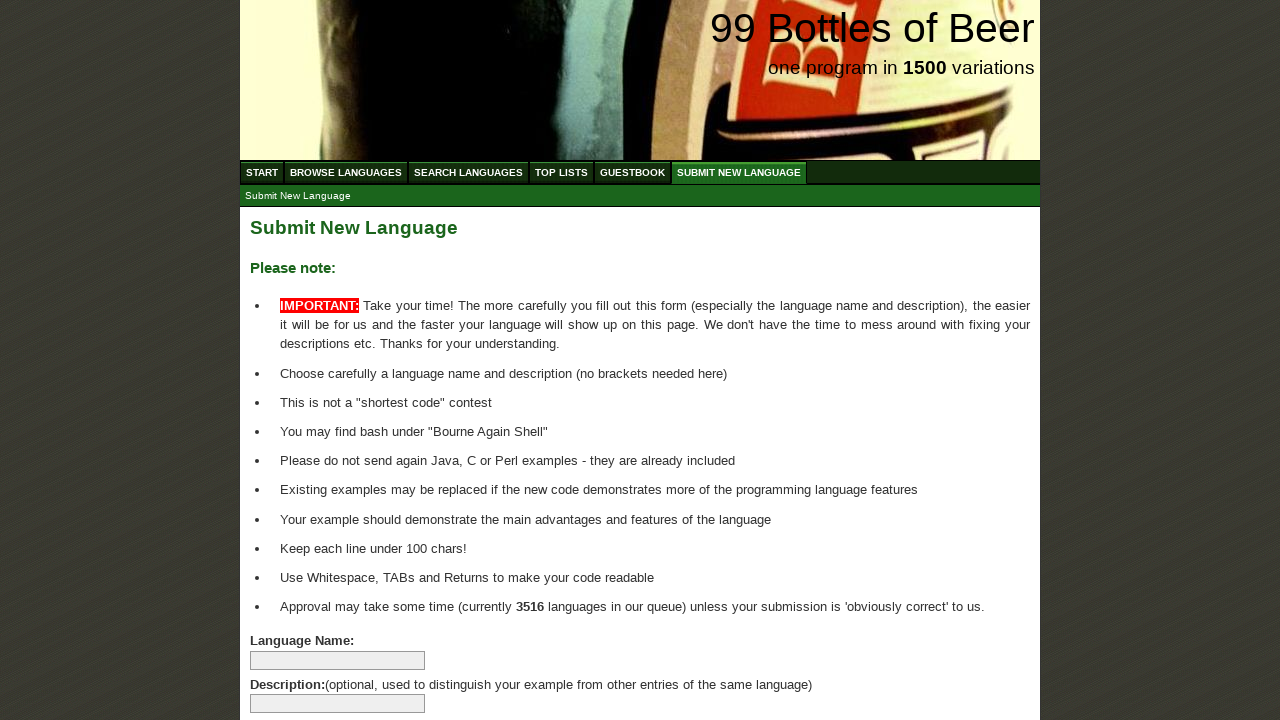

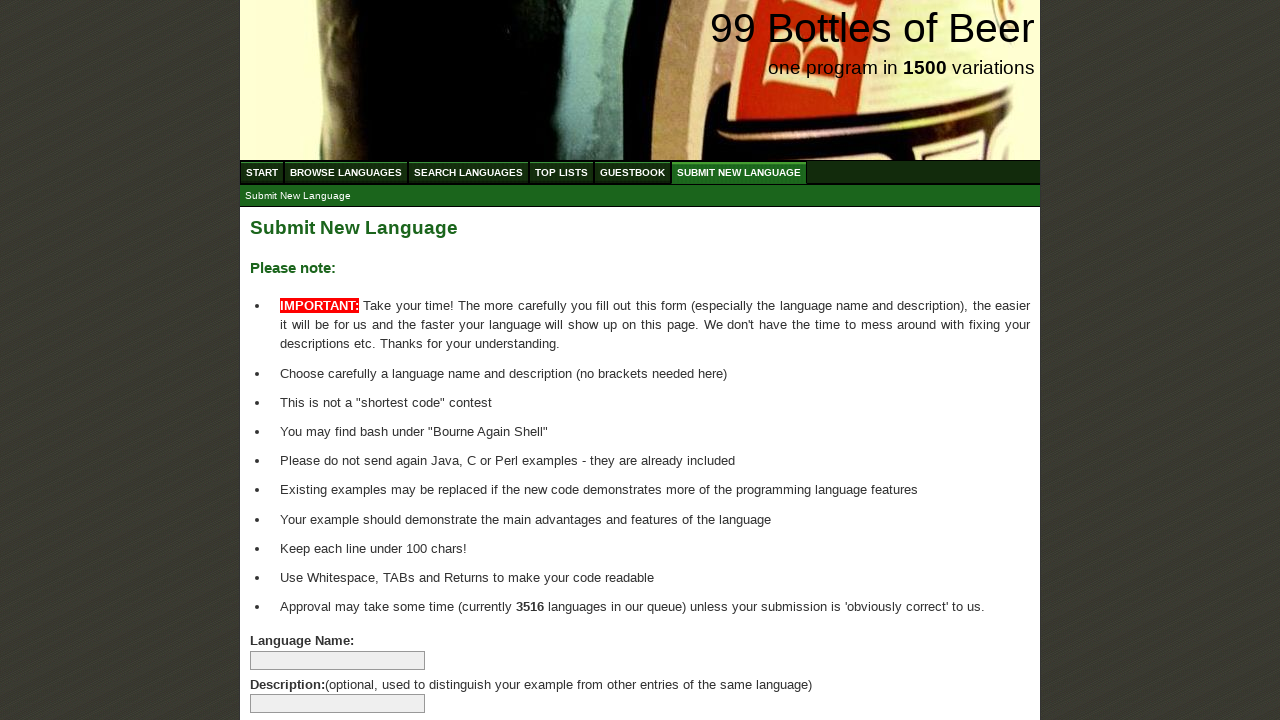